Tests a text form by filling in full name, email, current address, and permanent address fields, then submitting the form

Starting URL: https://demoqa.com/text-box

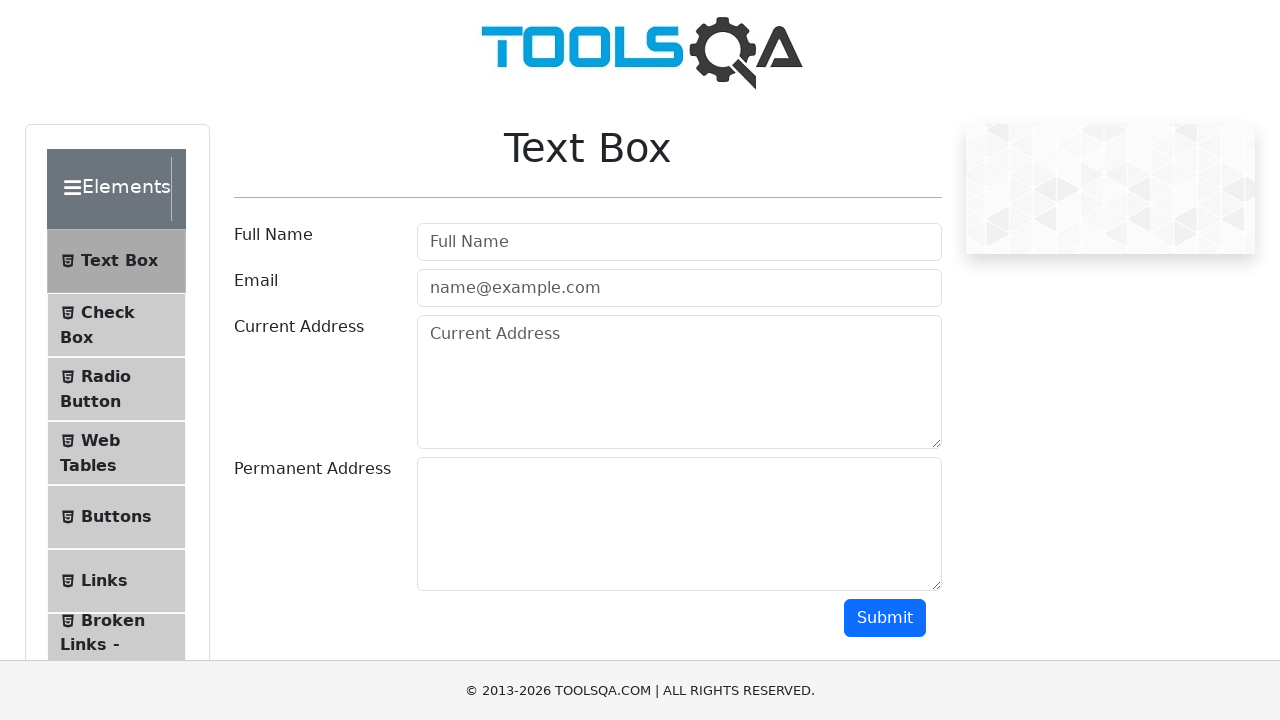

Filled full name field with 'Alex' on input#userName
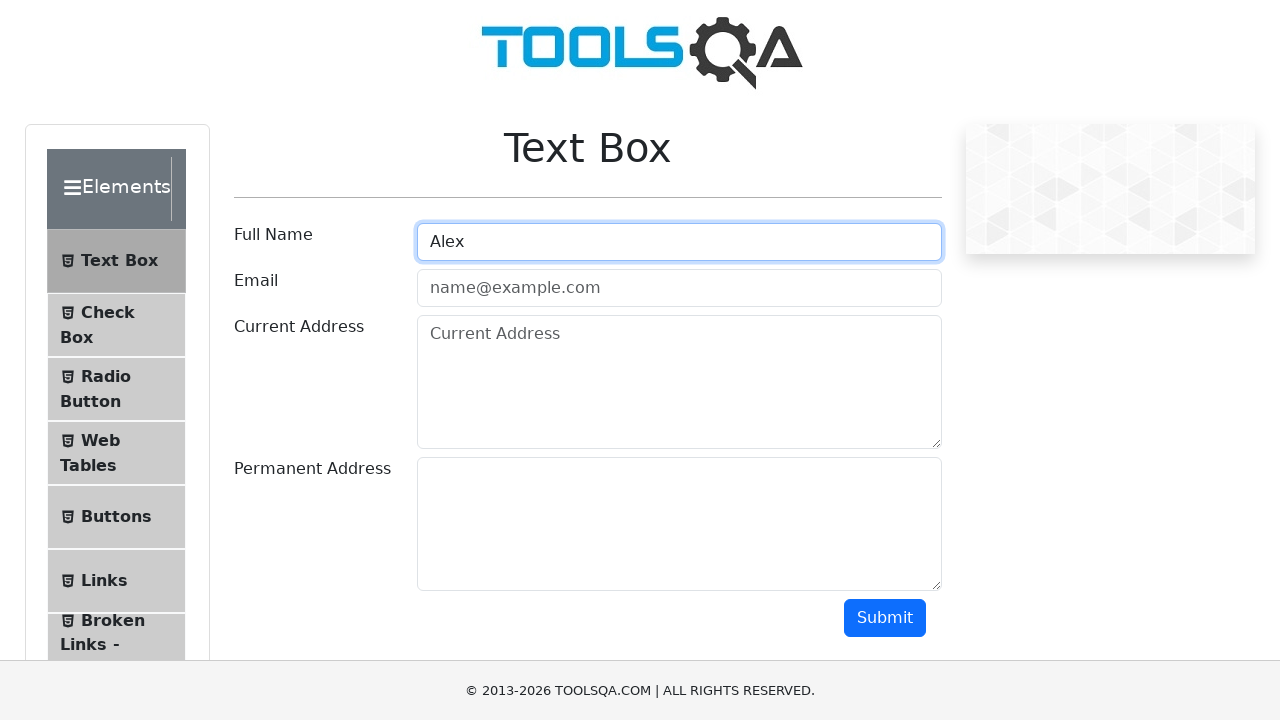

Filled email field with 'mymail@gmail.com' on input#userEmail
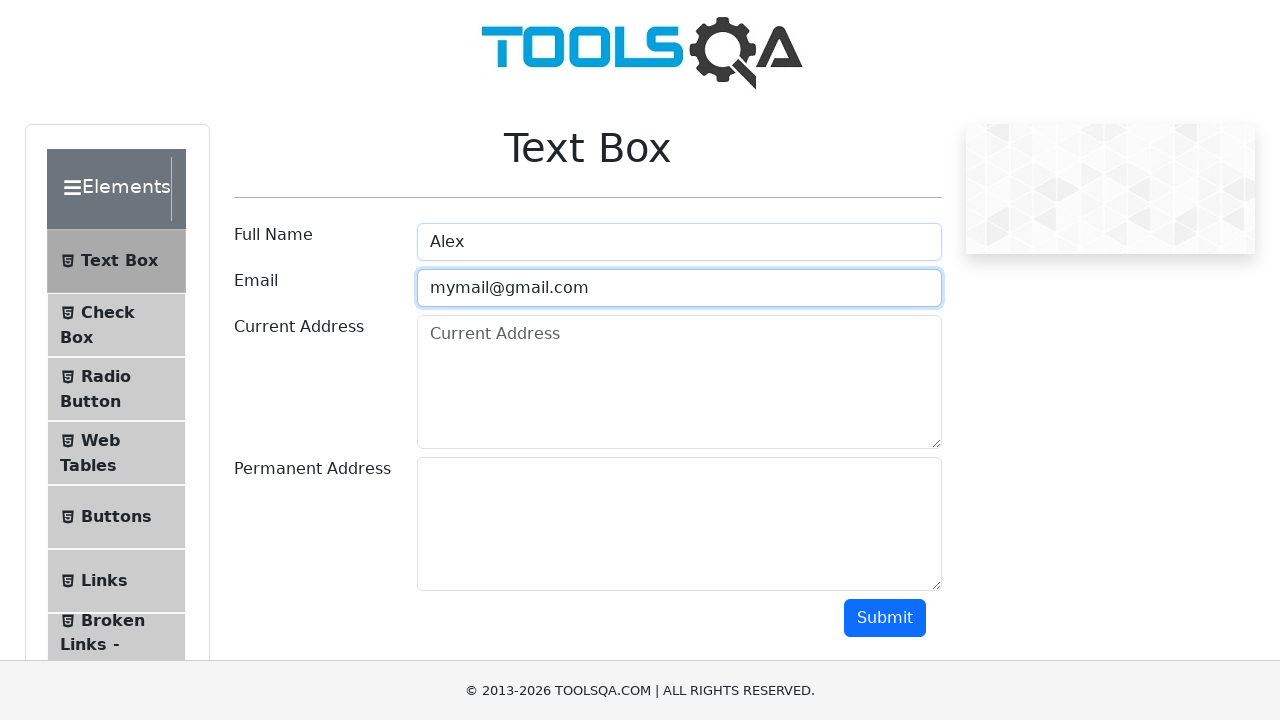

Filled current address field with 'Kharkiv, Shevchenka' on textarea#currentAddress
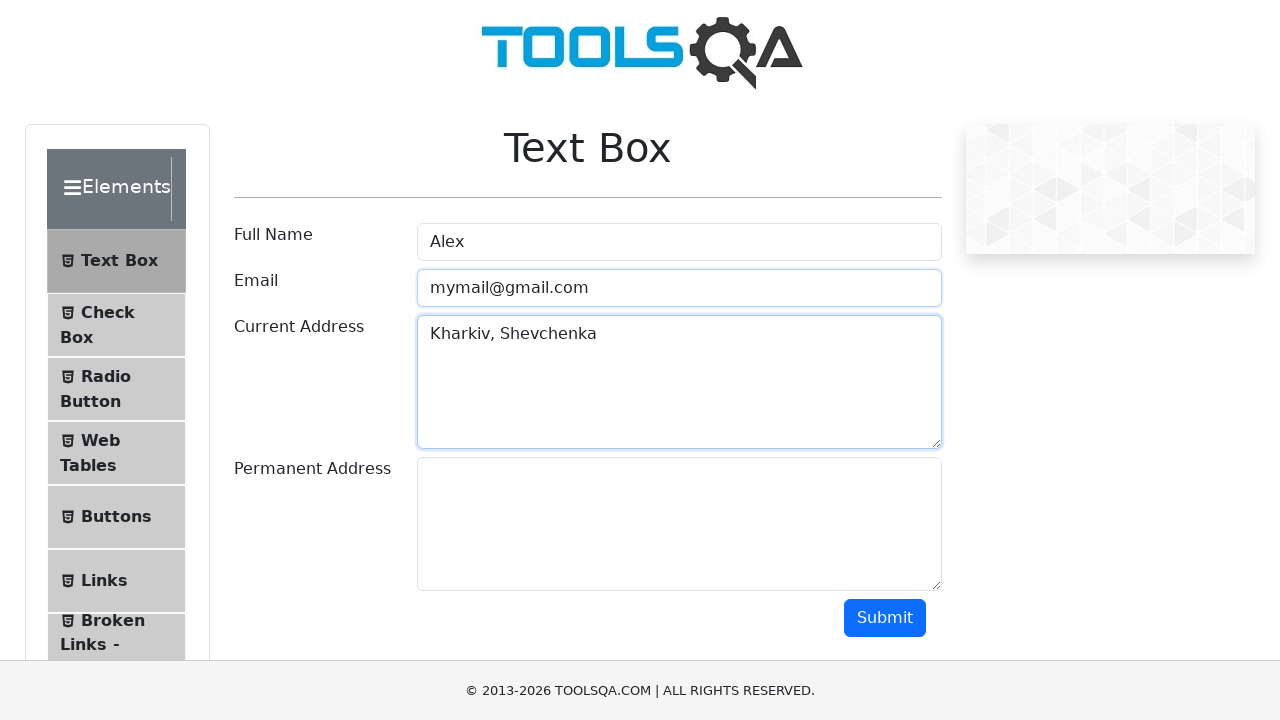

Filled permanent address field with 'Rivne, Shevchenka' on textarea#permanentAddress
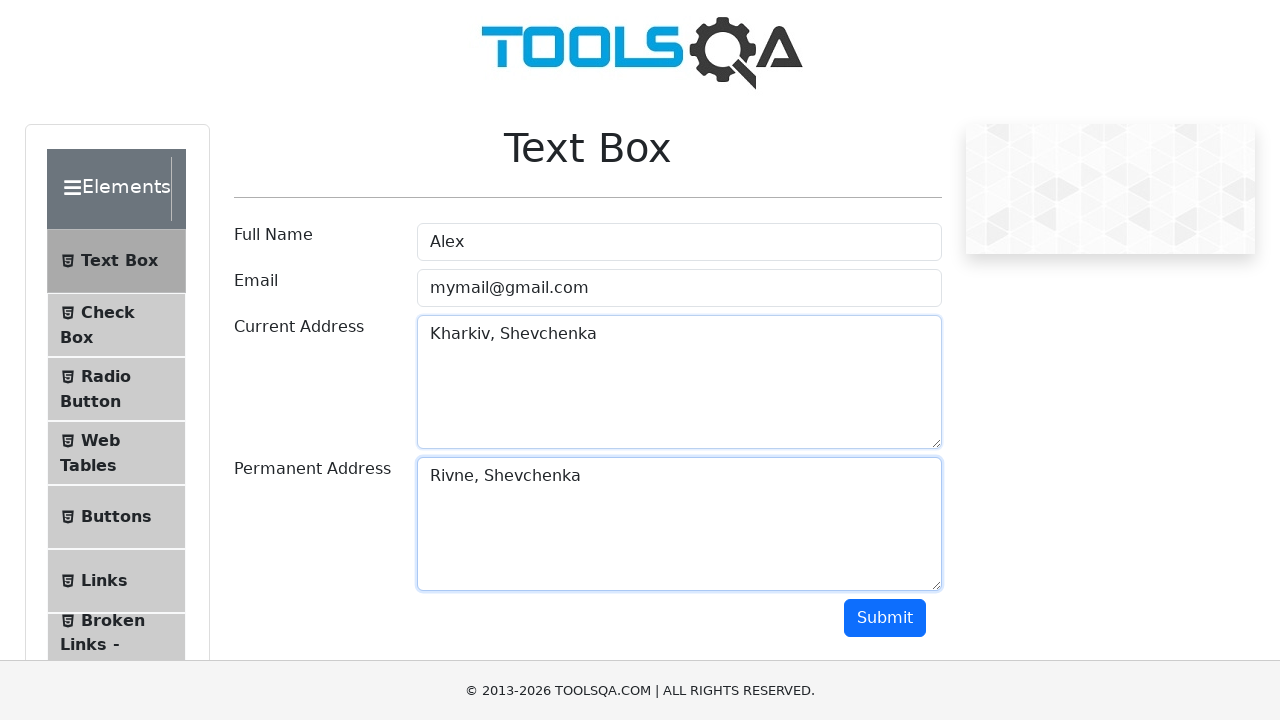

Clicked submit button to submit the form at (885, 618) on button#submit
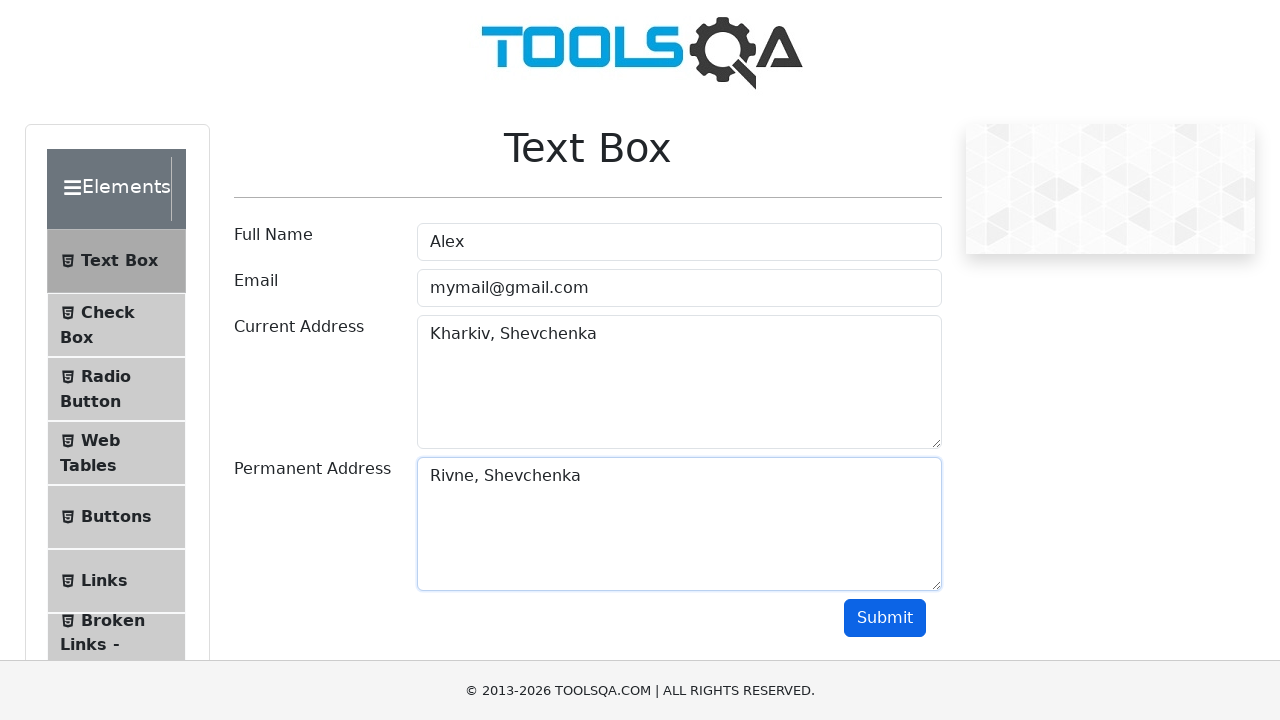

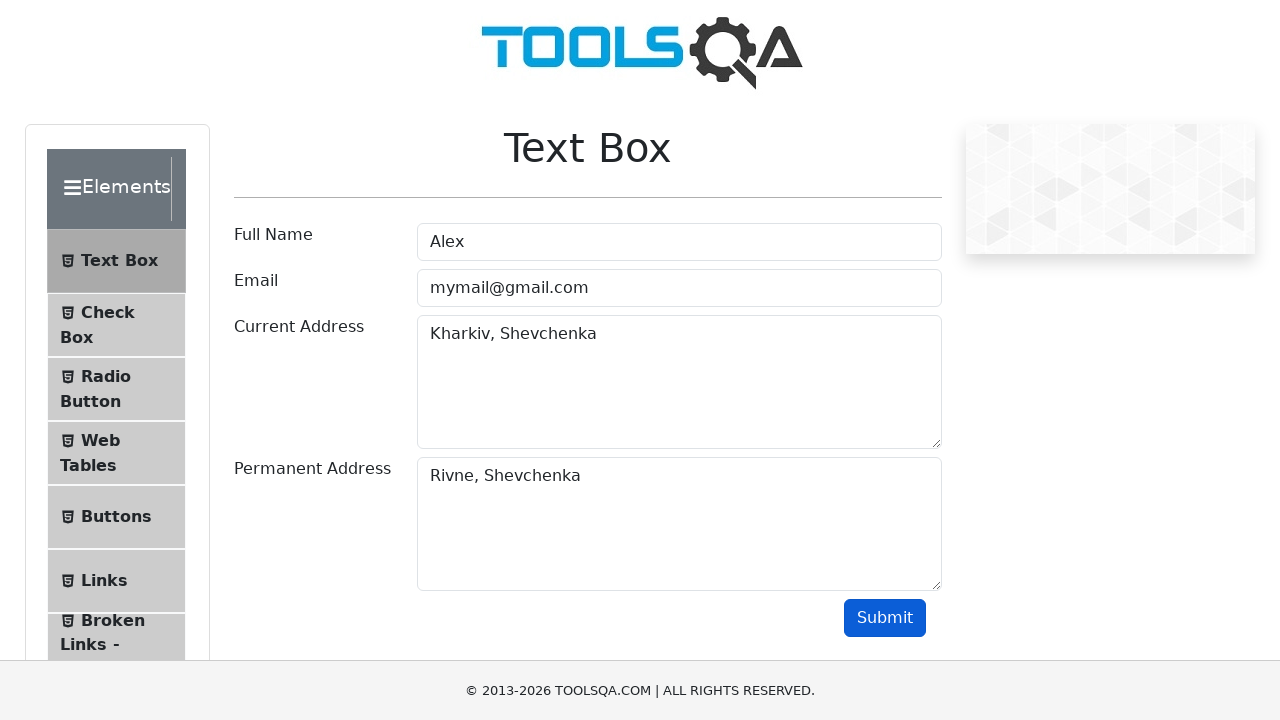